Tests window handling functionality by opening a new window from a link, switching between windows, and closing them in sequence

Starting URL: https://omayo.blogspot.com/

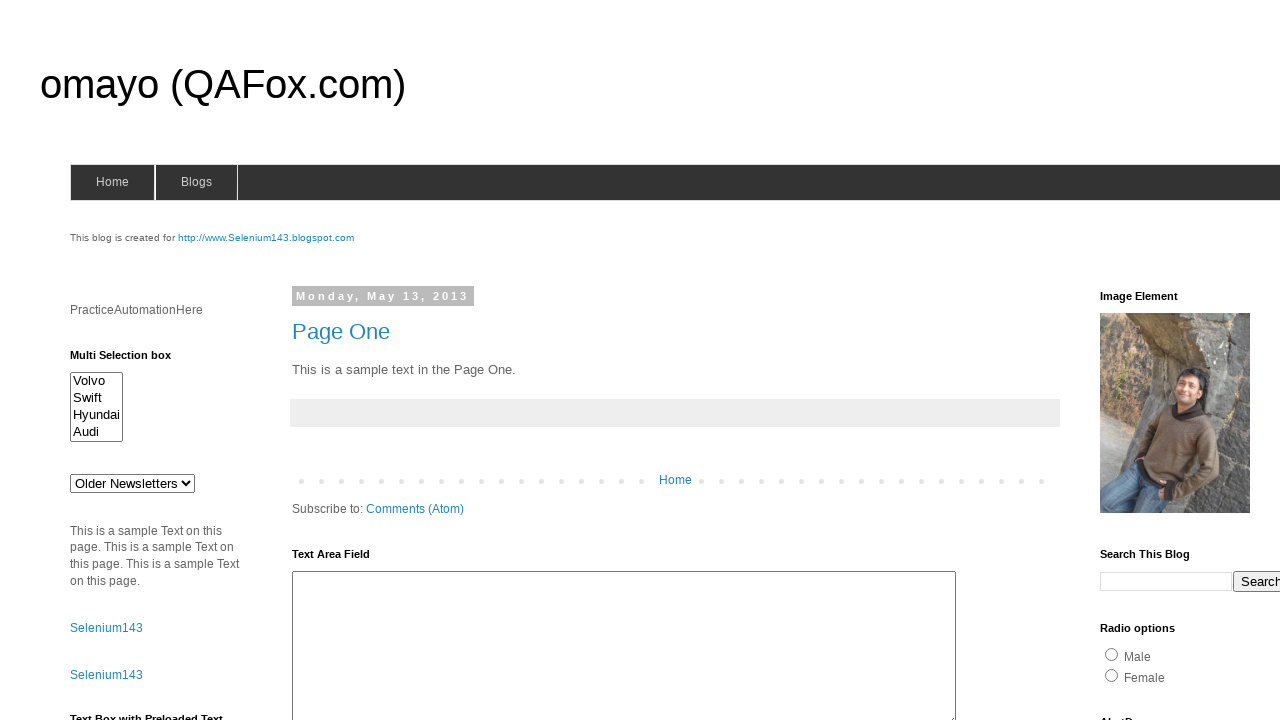

Clicked link to open new window at (132, 360) on xpath=//*[@id="HTML37"]/div[1]/p/a
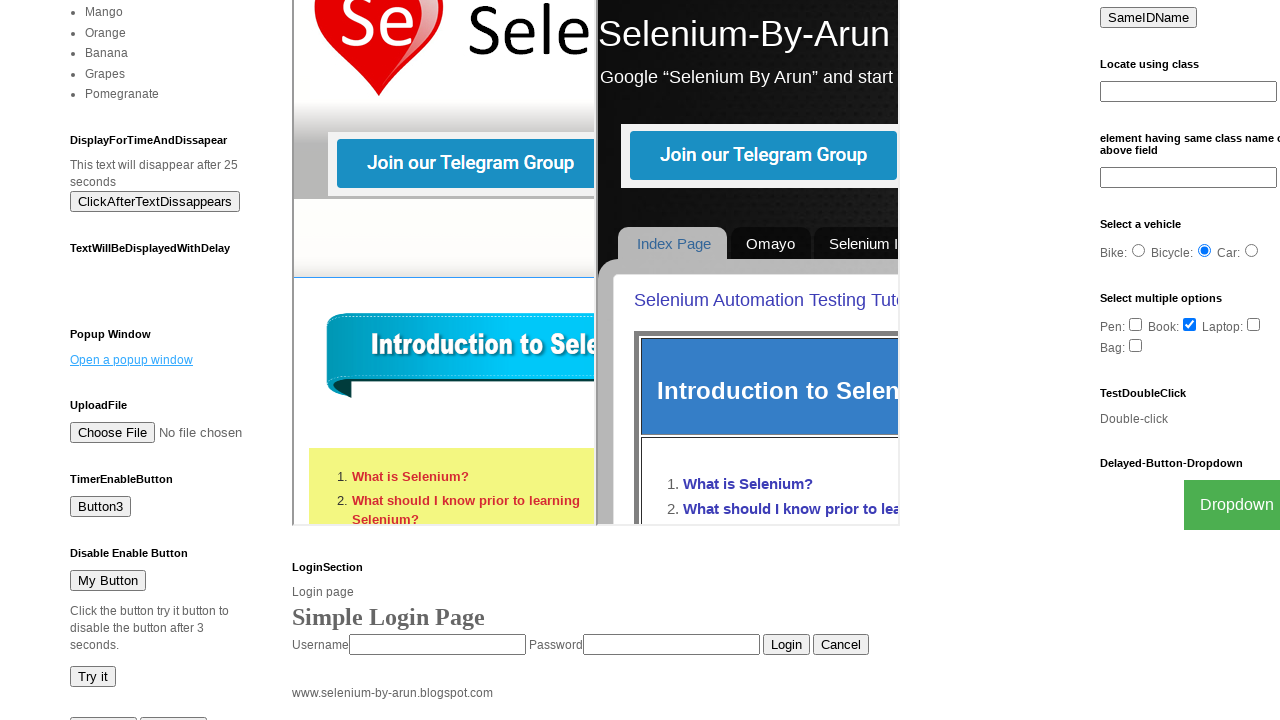

Retrieved all open pages/windows
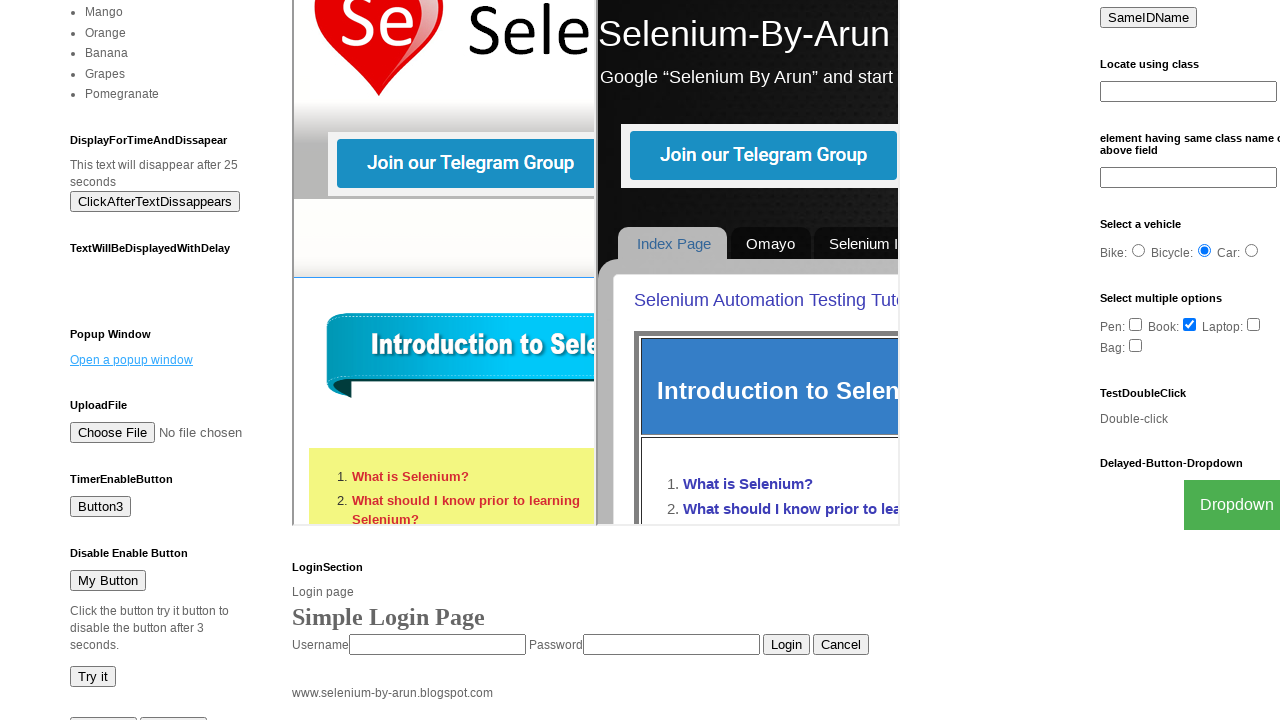

Switched to new window
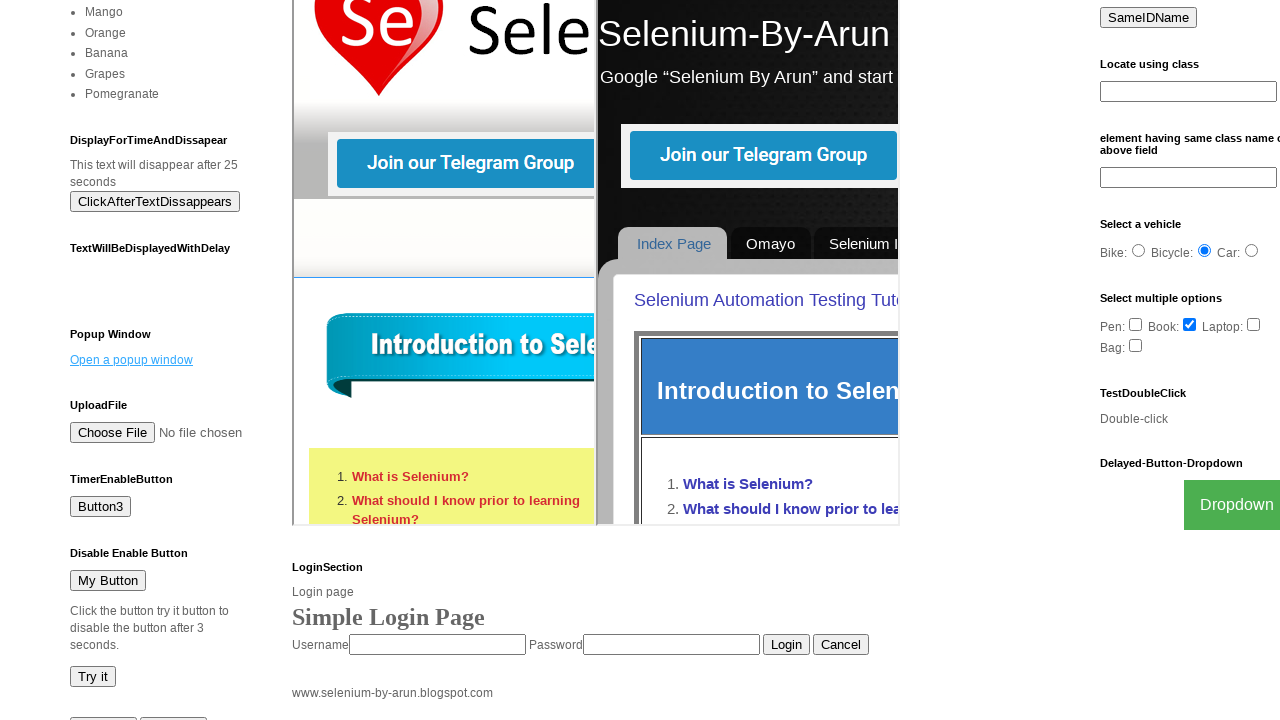

Closed new window
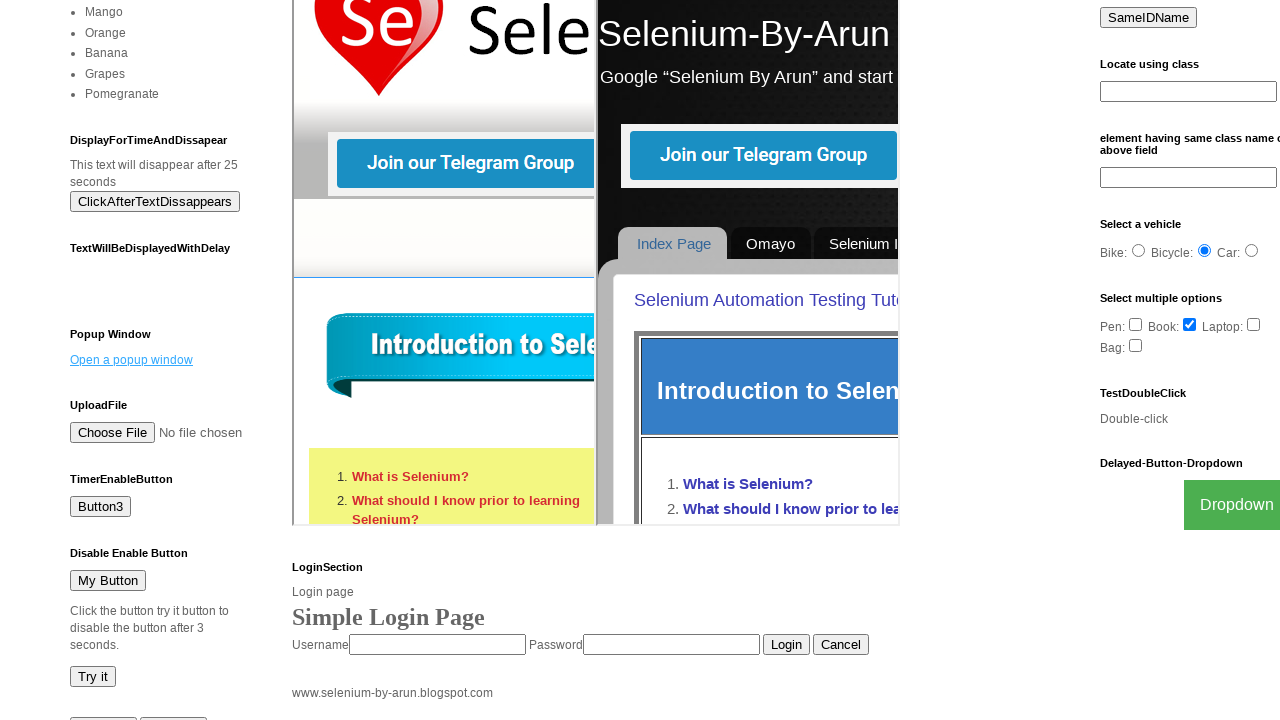

Original page remains active
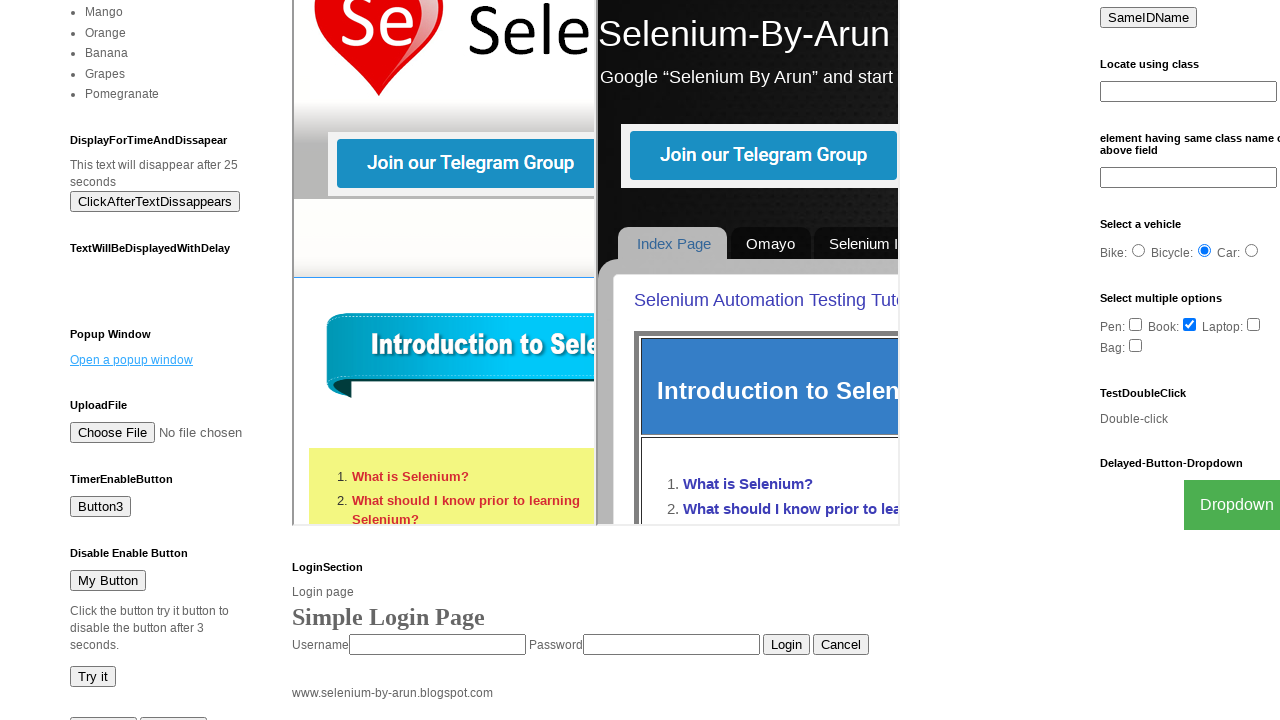

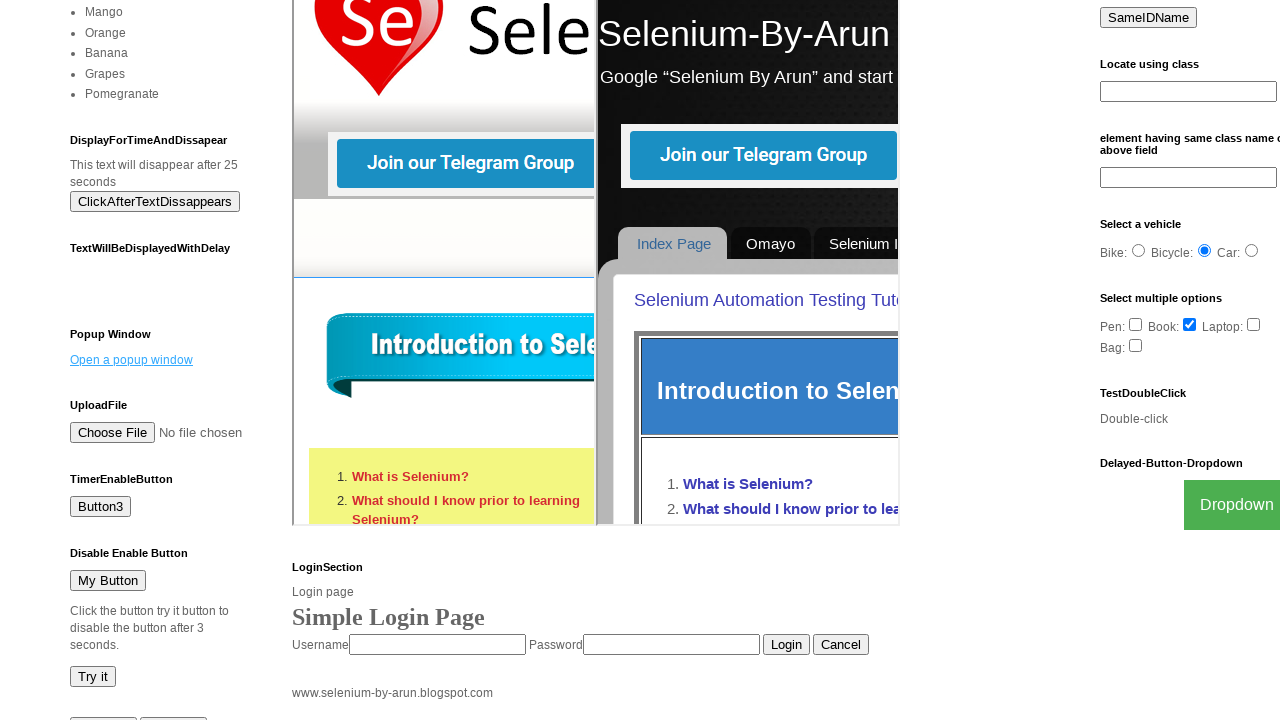